Tests drag and drop functionality by dragging Box A to Box B's position and verifying the boxes are swapped

Starting URL: https://the-internet.herokuapp.com/drag_and_drop

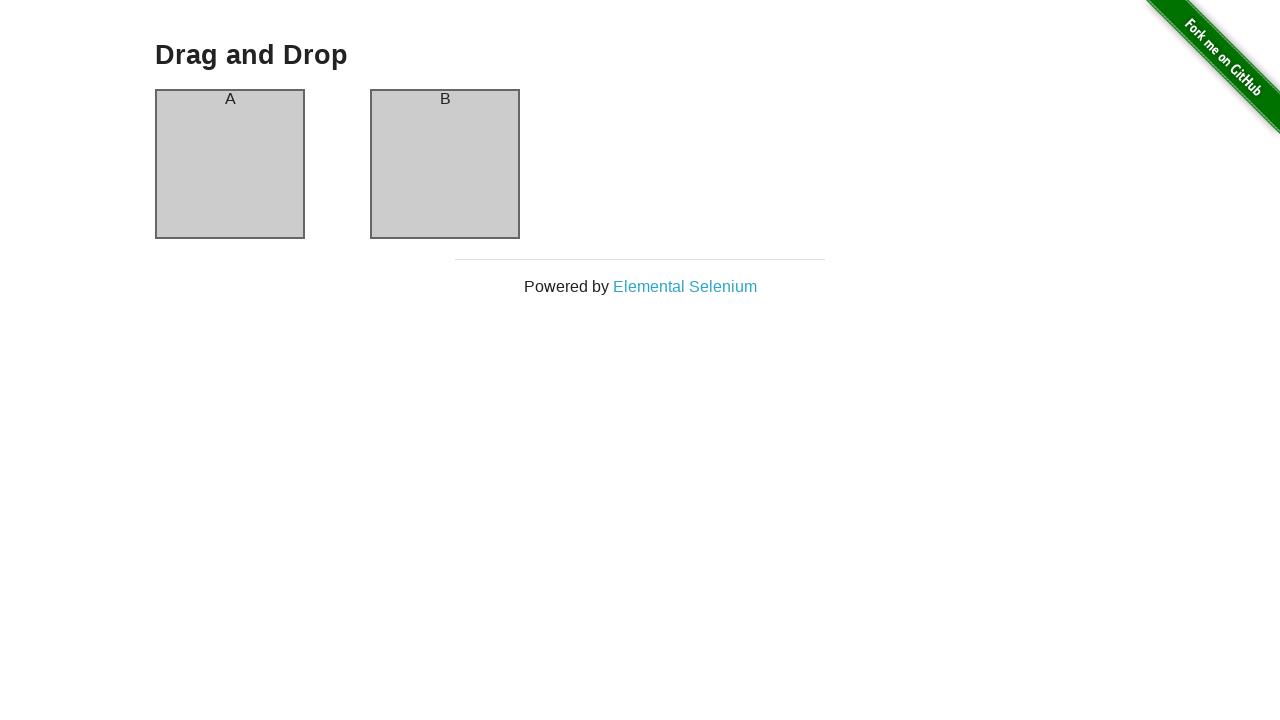

Located Box A element
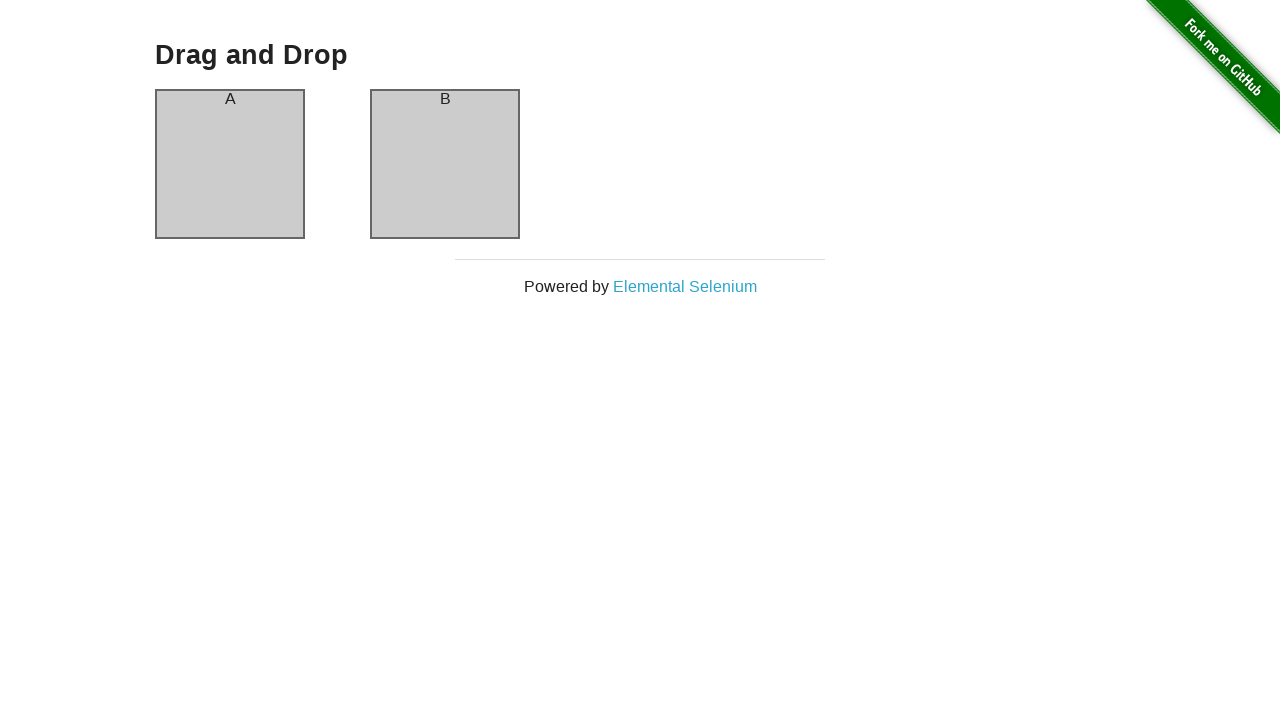

Located Box B element
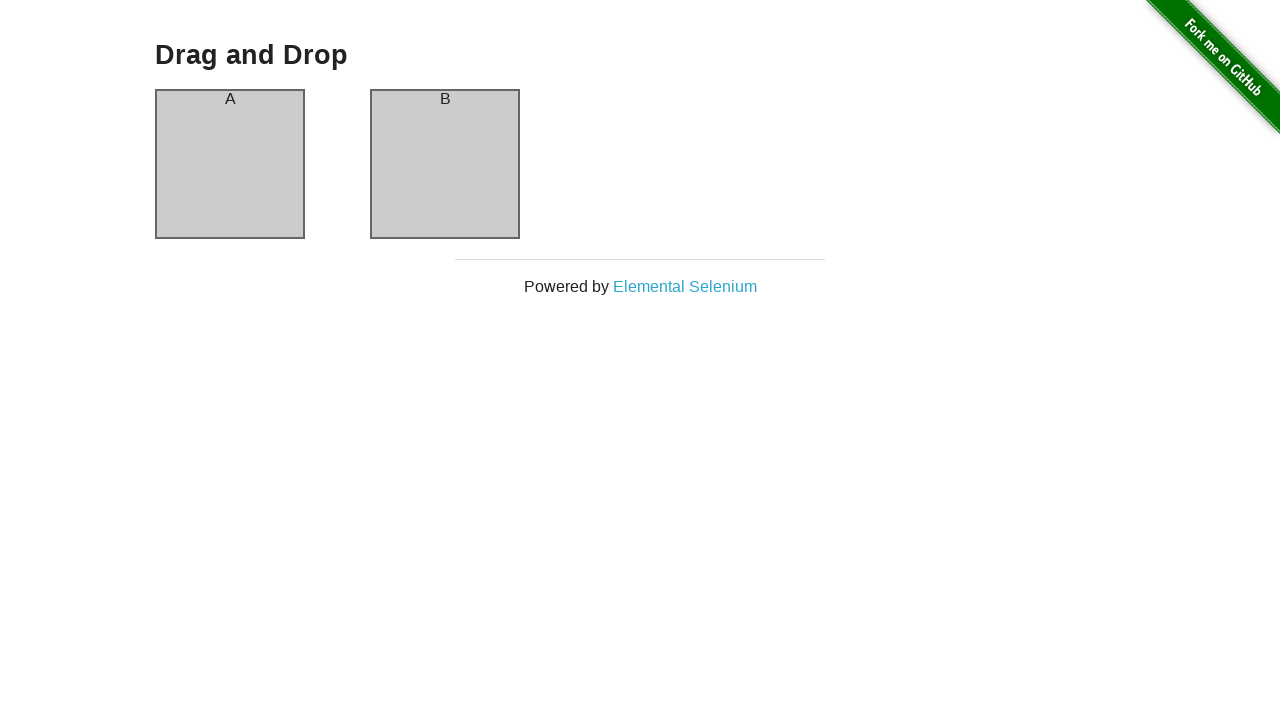

Verified Box A is visible
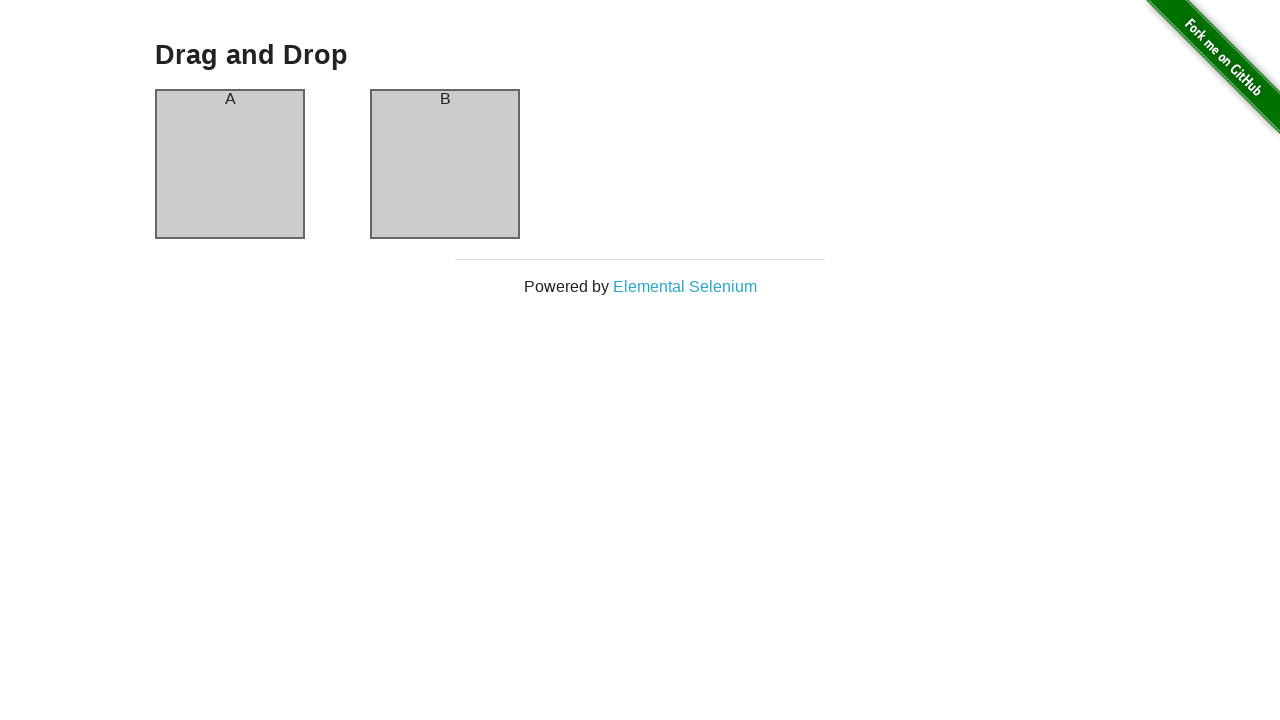

Verified Box B is visible
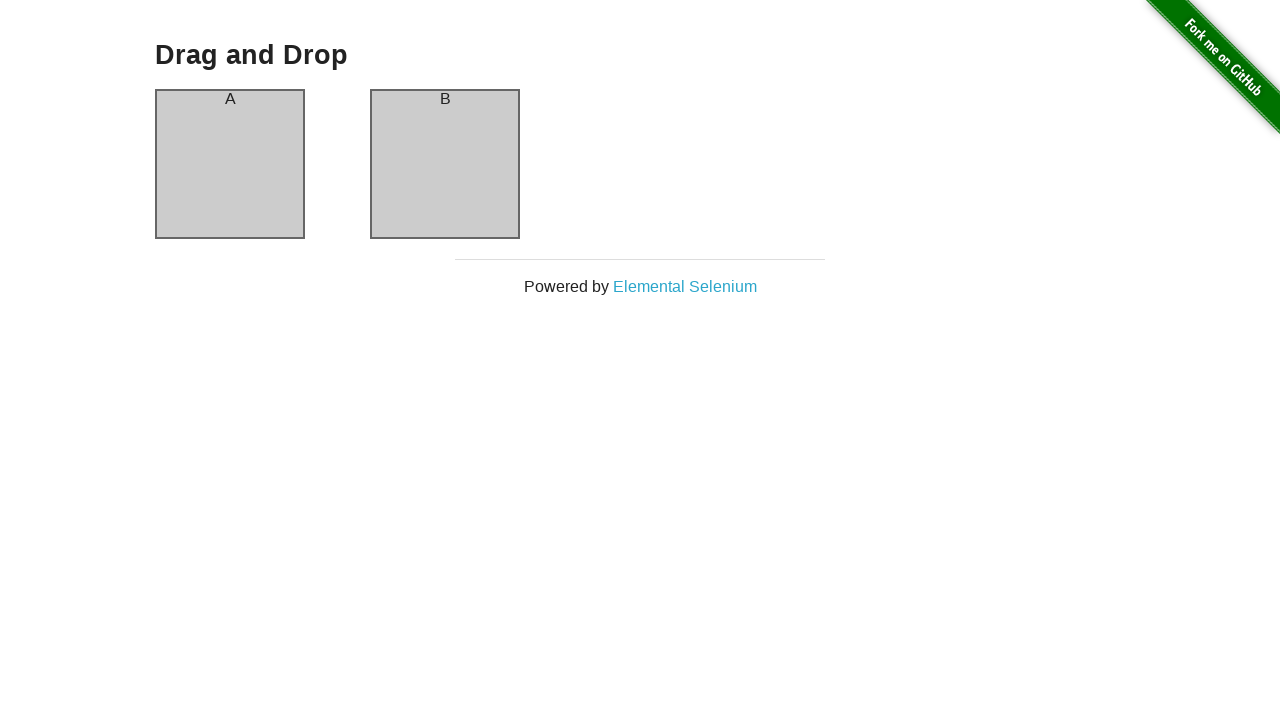

Dragged Box A to Box B's position at (445, 164)
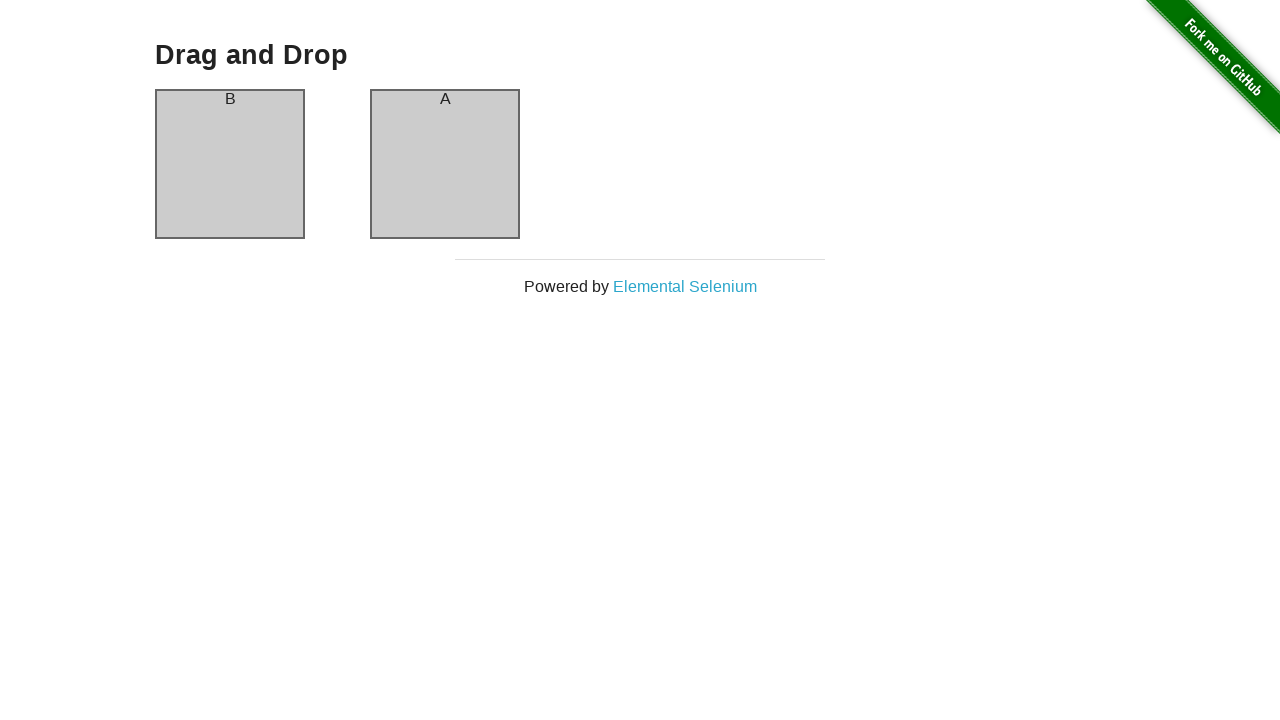

Verified Box A now contains 'B' after drag and drop
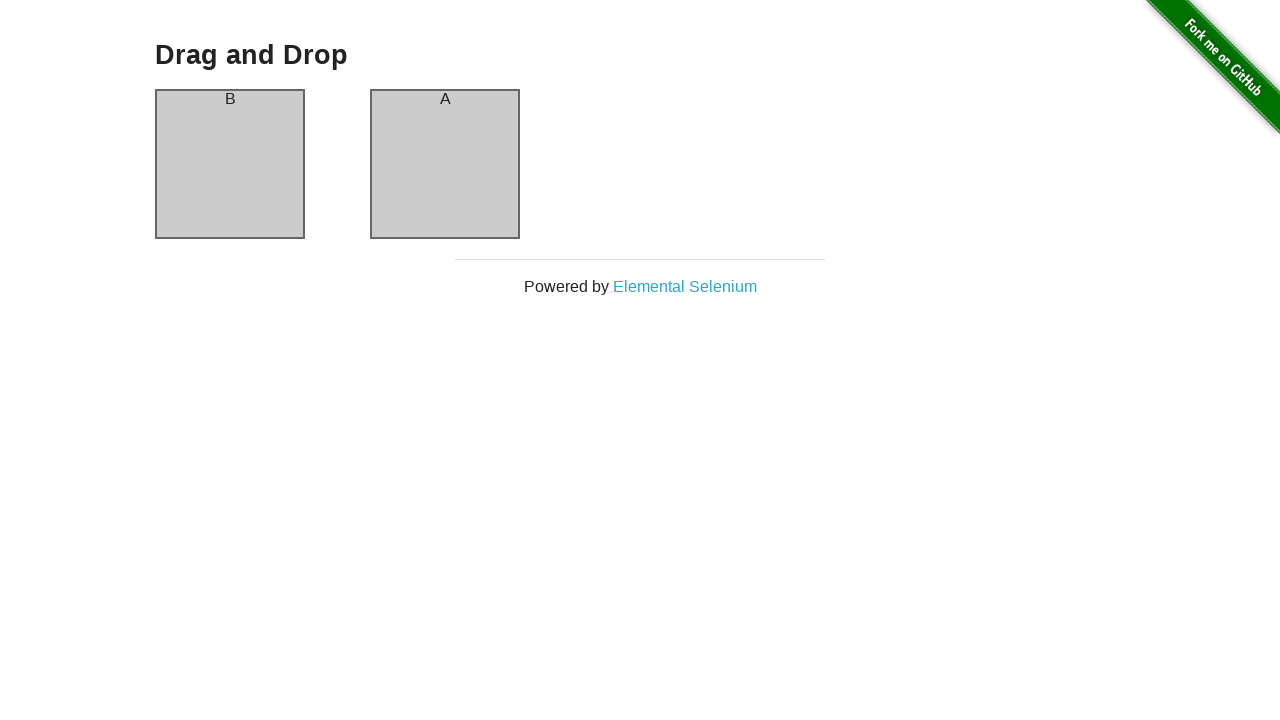

Verified Box B now contains 'A' - boxes successfully swapped
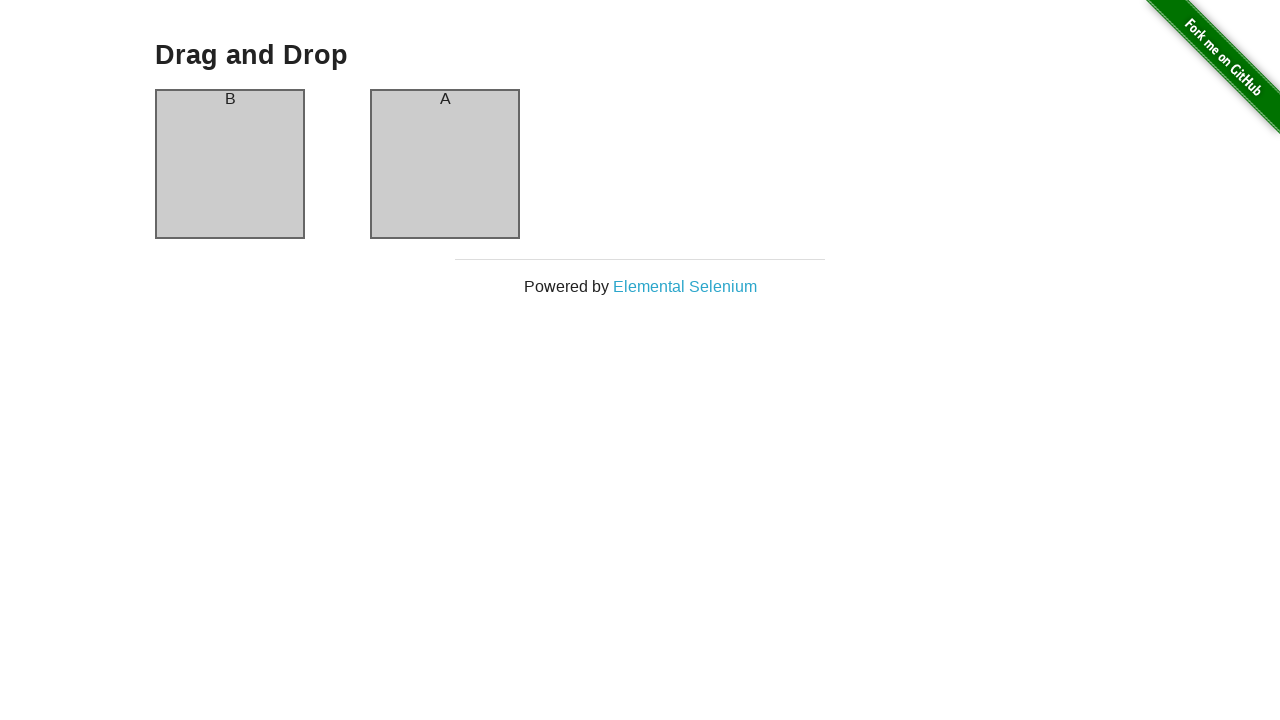

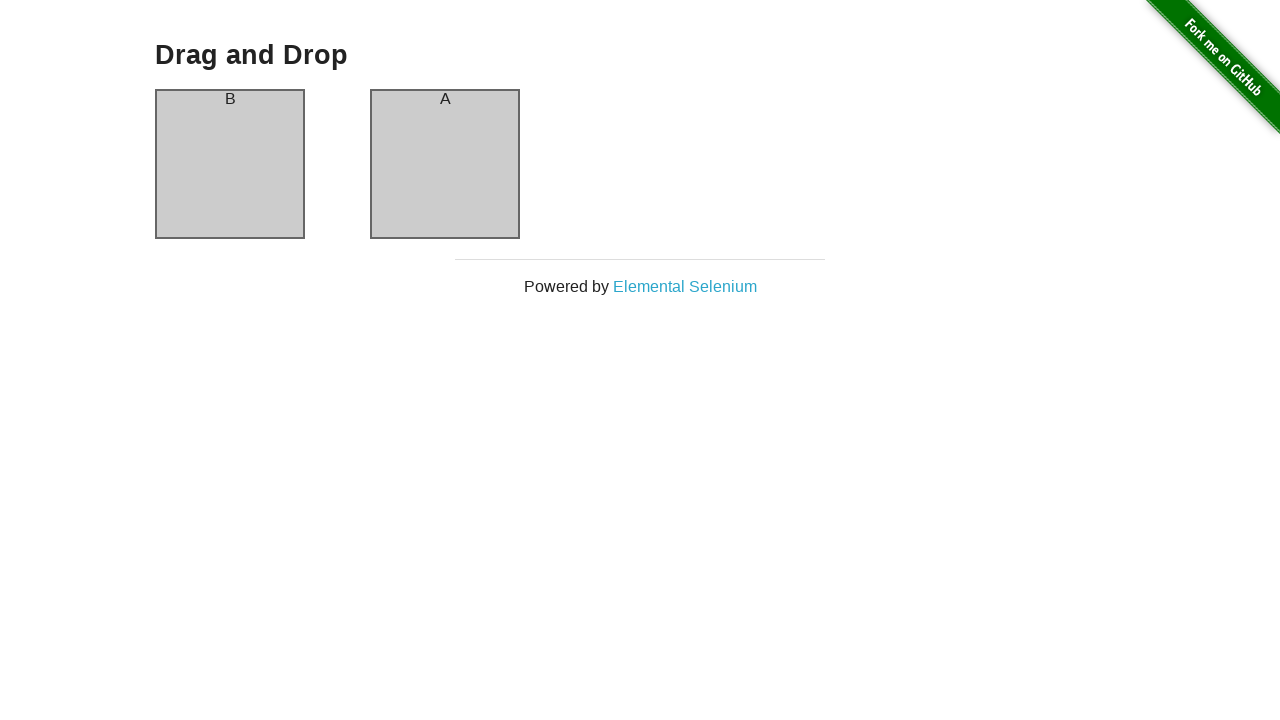